Tests the GlobalSQA demo banking application by navigating through the interface, clicking on menu buttons, and filling in a customer registration form with a randomly selected first name.

Starting URL: https://www.globalsqa.com/angularJs-protractor/BankingProject/#/login

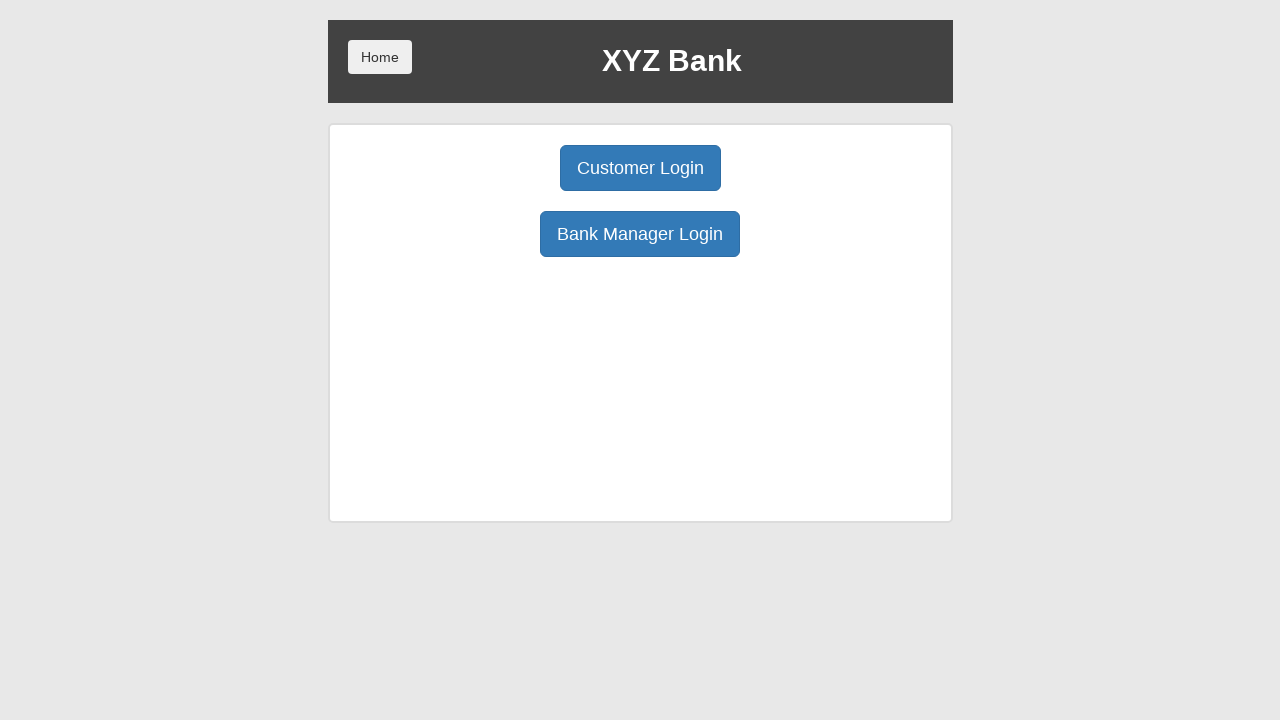

Clicked Bank Manager Login button at (640, 234) on xpath=/html/body/div/div/div[2]/div/div[1]/div[2]/button
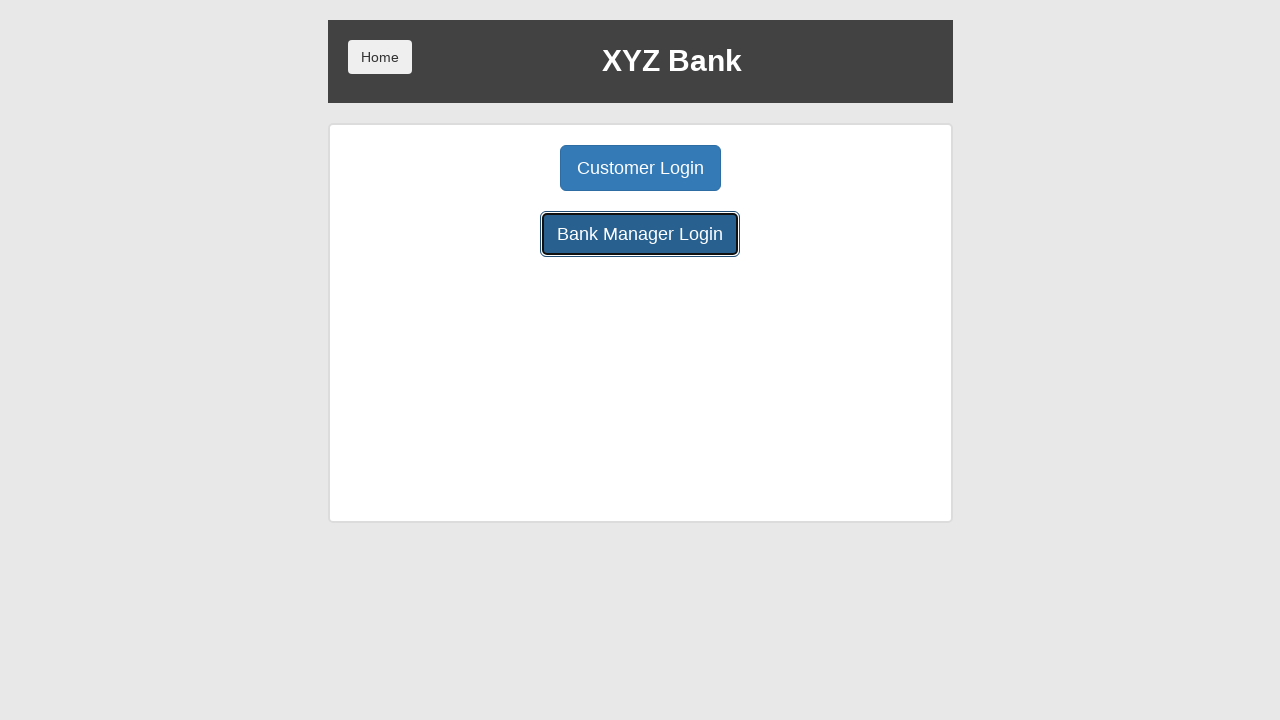

Clicked Add Customer button at (502, 168) on xpath=/html/body/div/div/div[2]/div/div[1]/button[1]
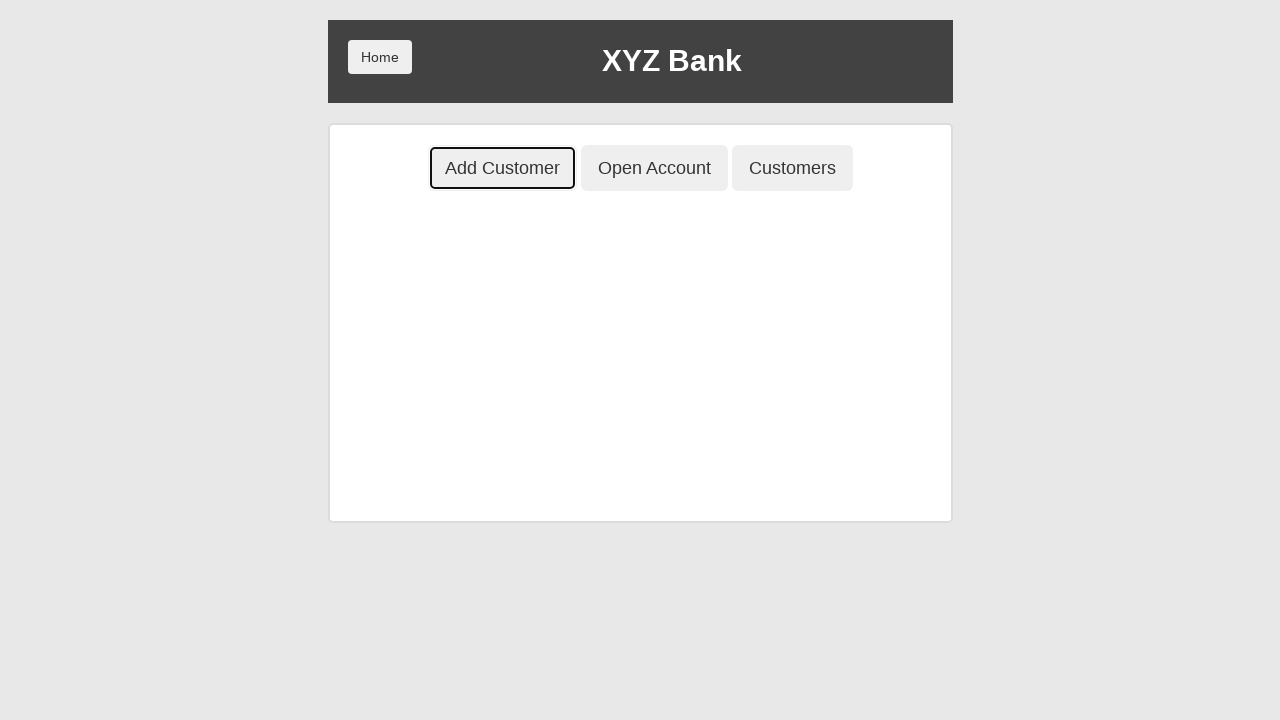

Filled in first name field with 'marwa' on xpath=/html/body/div/div/div[2]/div/div[2]/div/div/form/div[1]/input
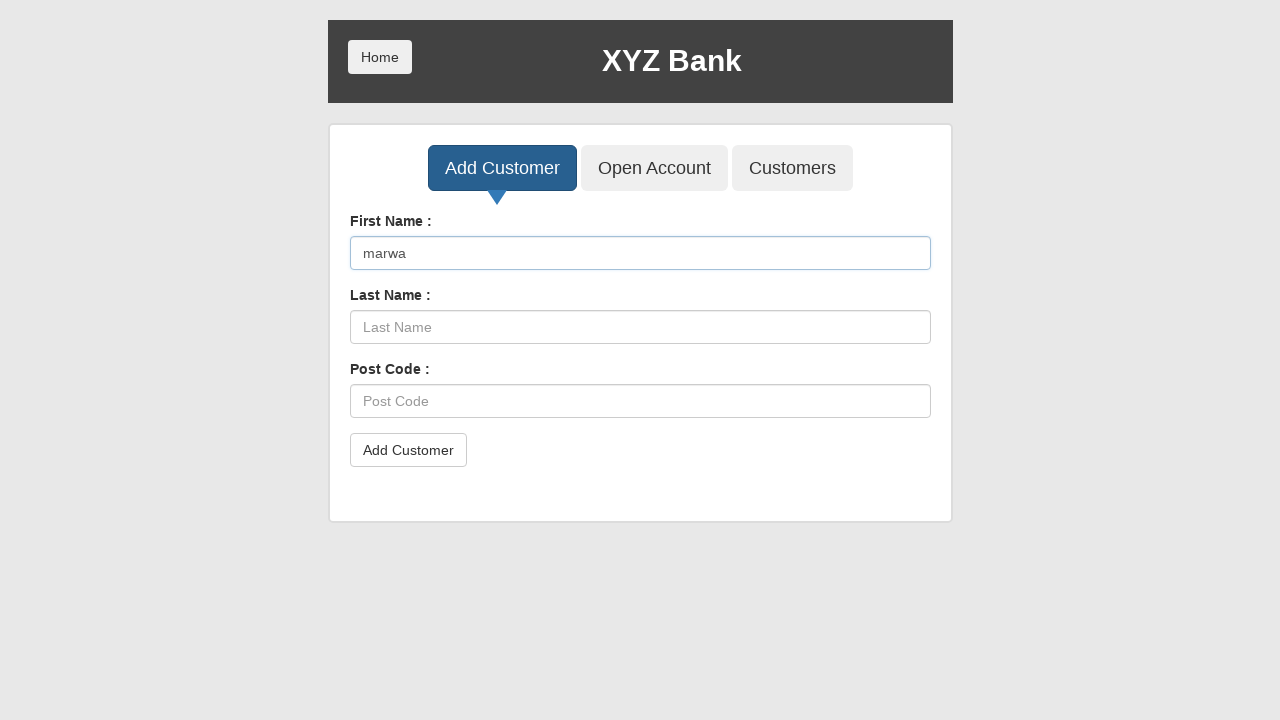

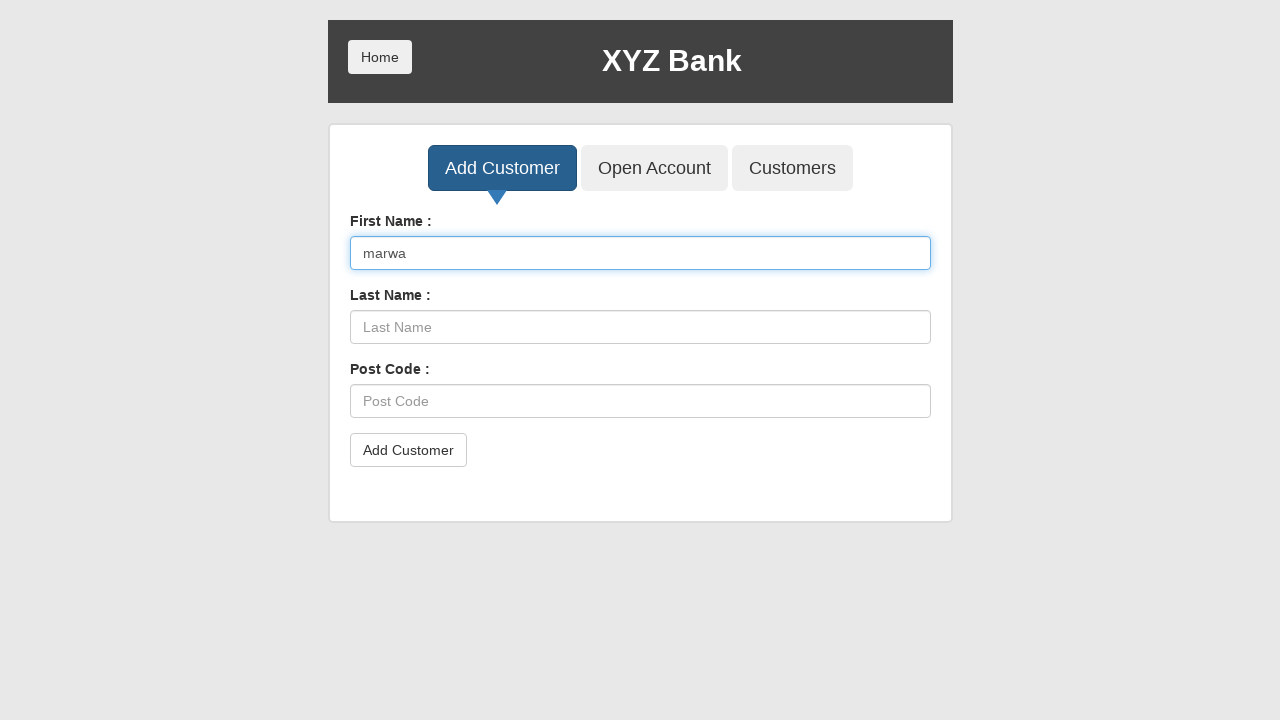